Tests sorting the Due column in table2 which has semantic class attributes for easier element selection

Starting URL: http://the-internet.herokuapp.com/tables

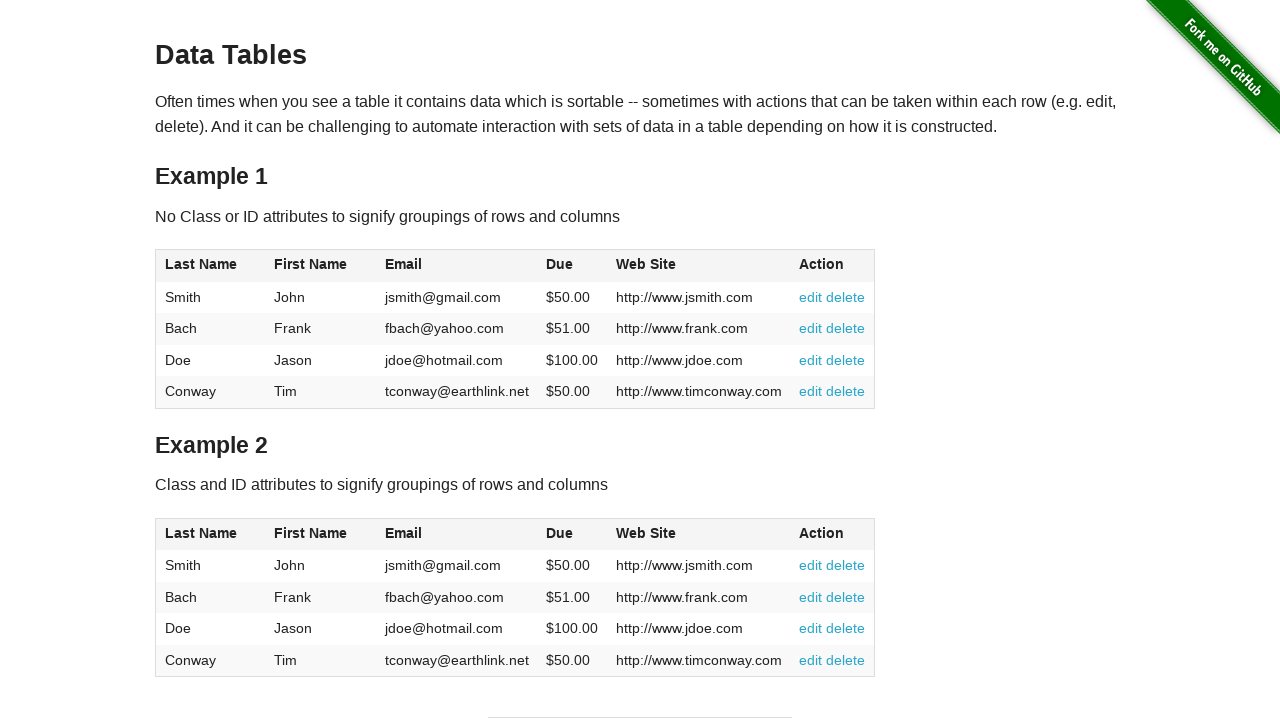

Clicked Due column header in table2 to sort at (560, 533) on #table2 thead .dues
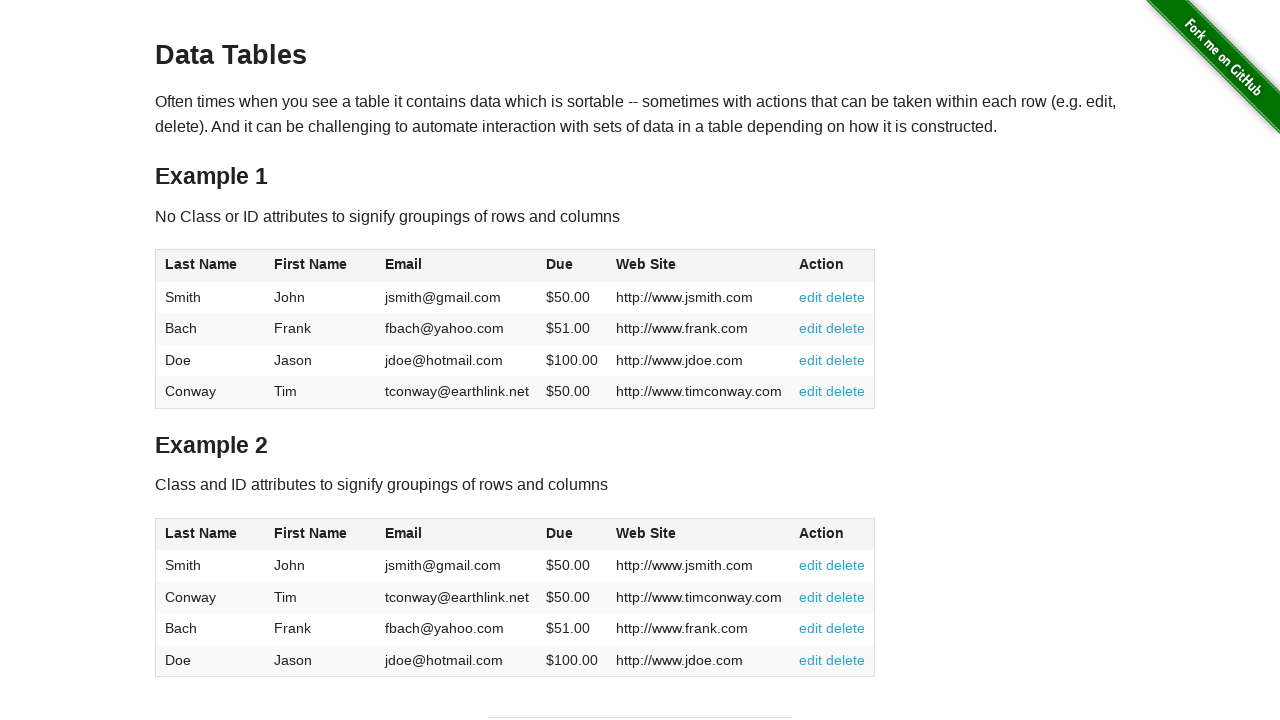

Table data loaded after sorting Due column in ascending order
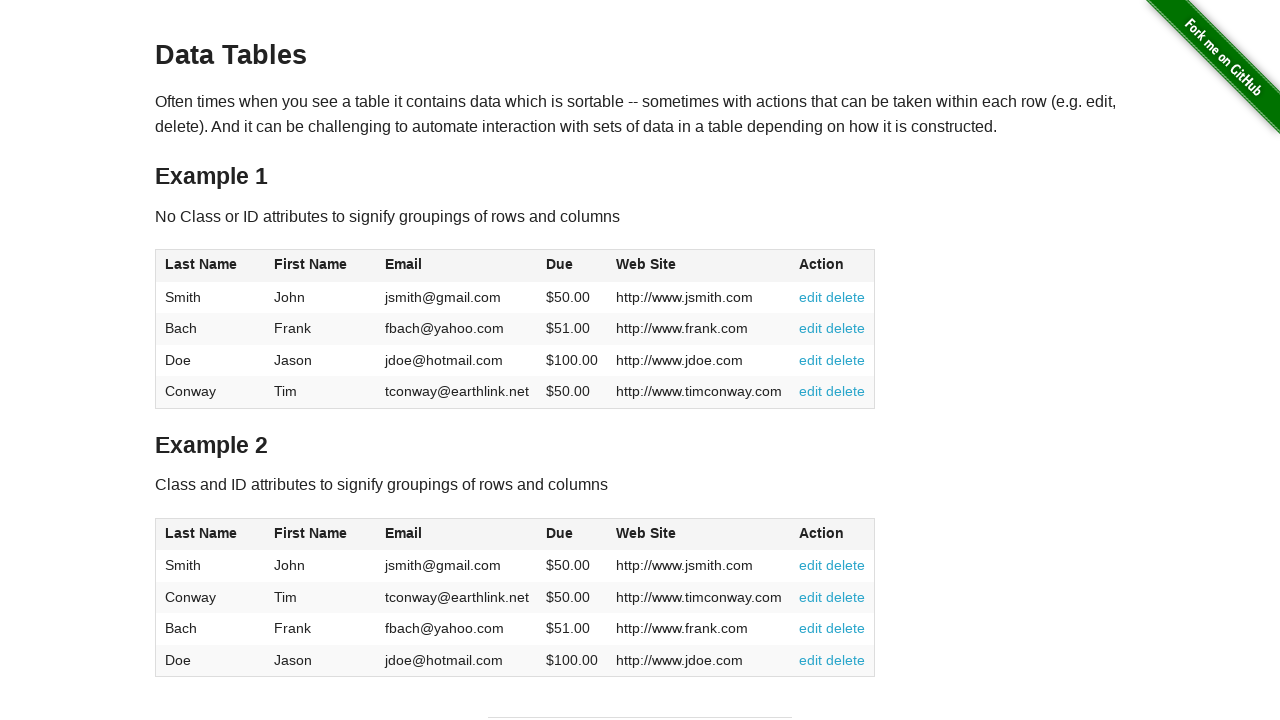

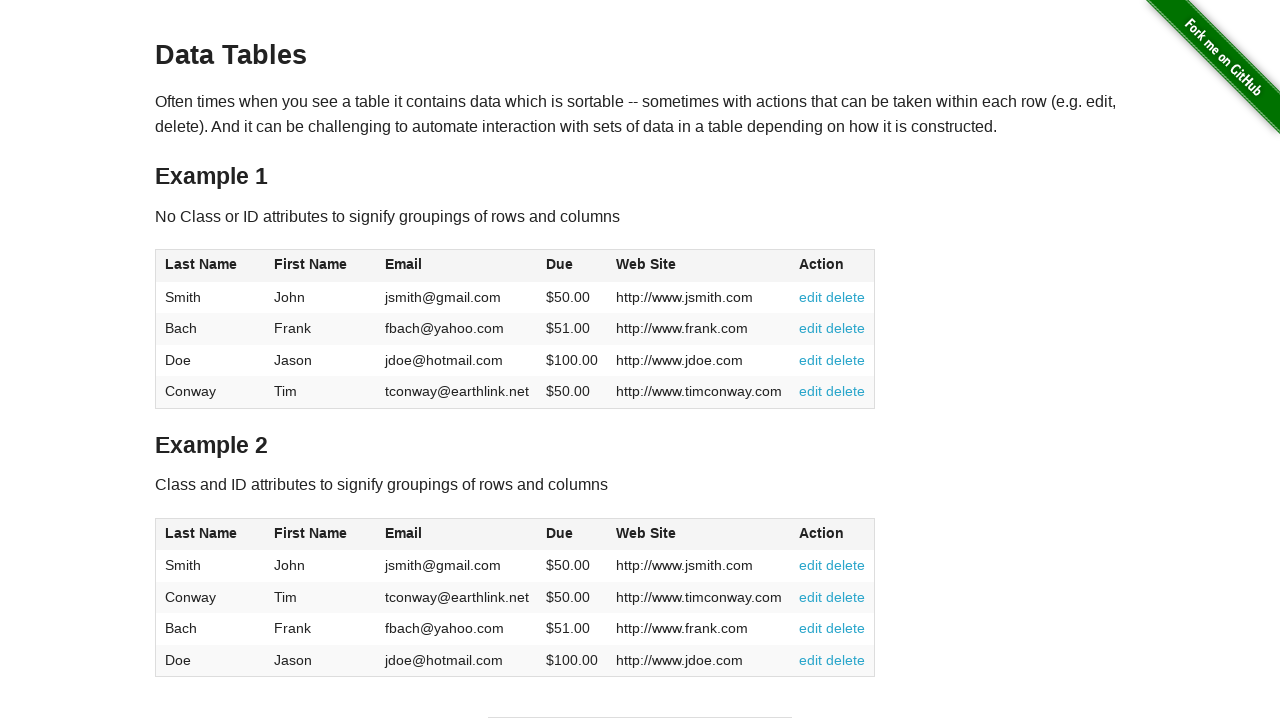